Navigates to Python.org and demonstrates various element selection methods by locating the search bar, submit button, documentation link, and a sitemap link using different locator strategies (name, id, CSS selector, XPath).

Starting URL: https://www.python.org/

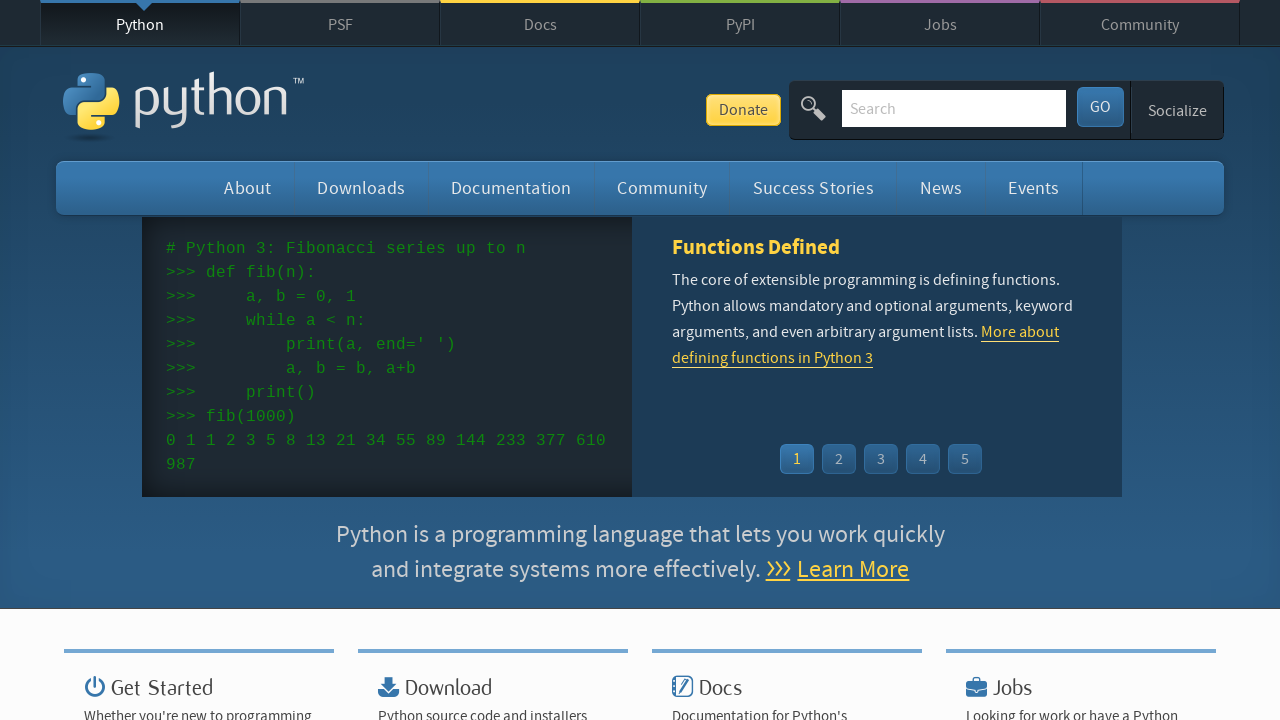

Navigated to Python.org homepage
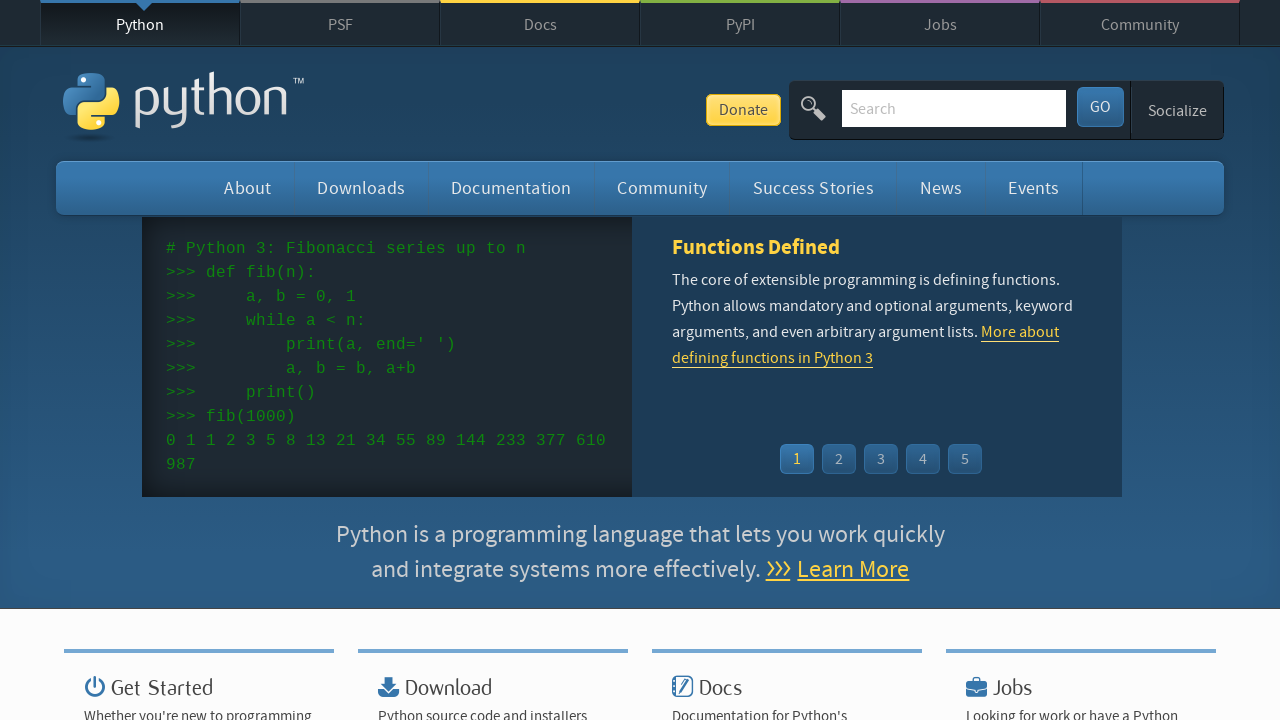

Located search bar by name attribute 'q'
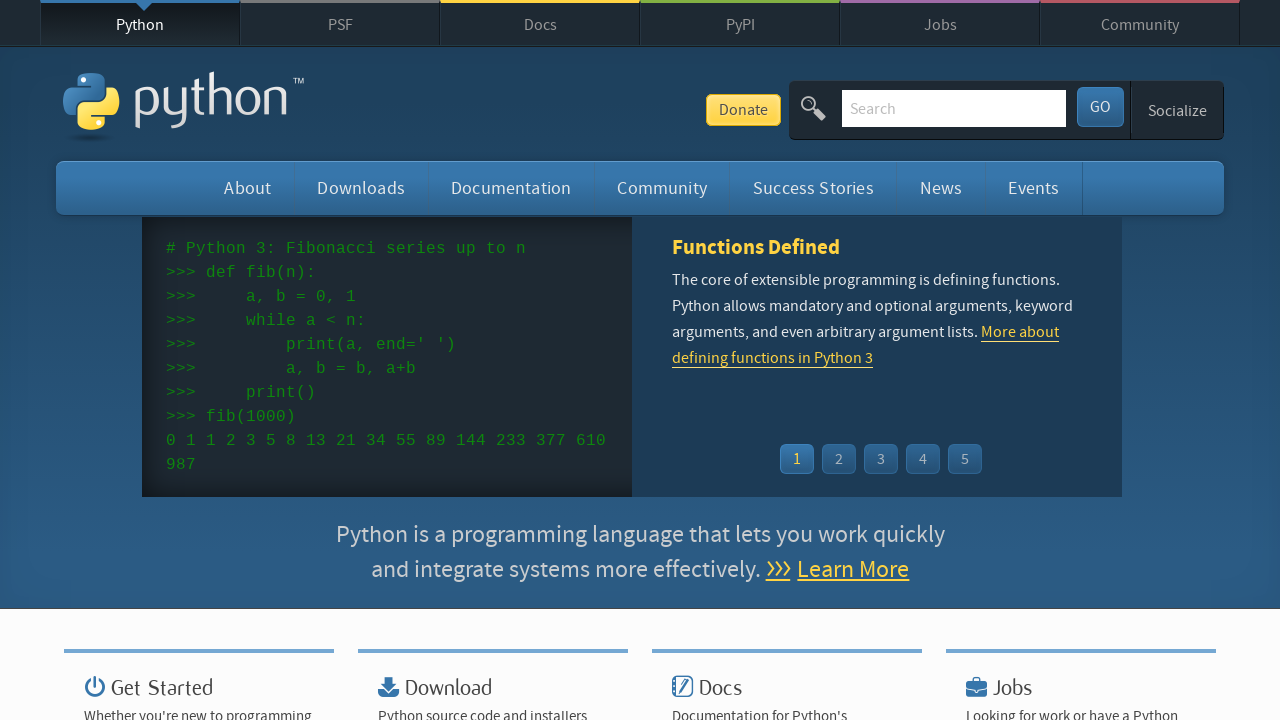

Located submit button by ID 'submit'
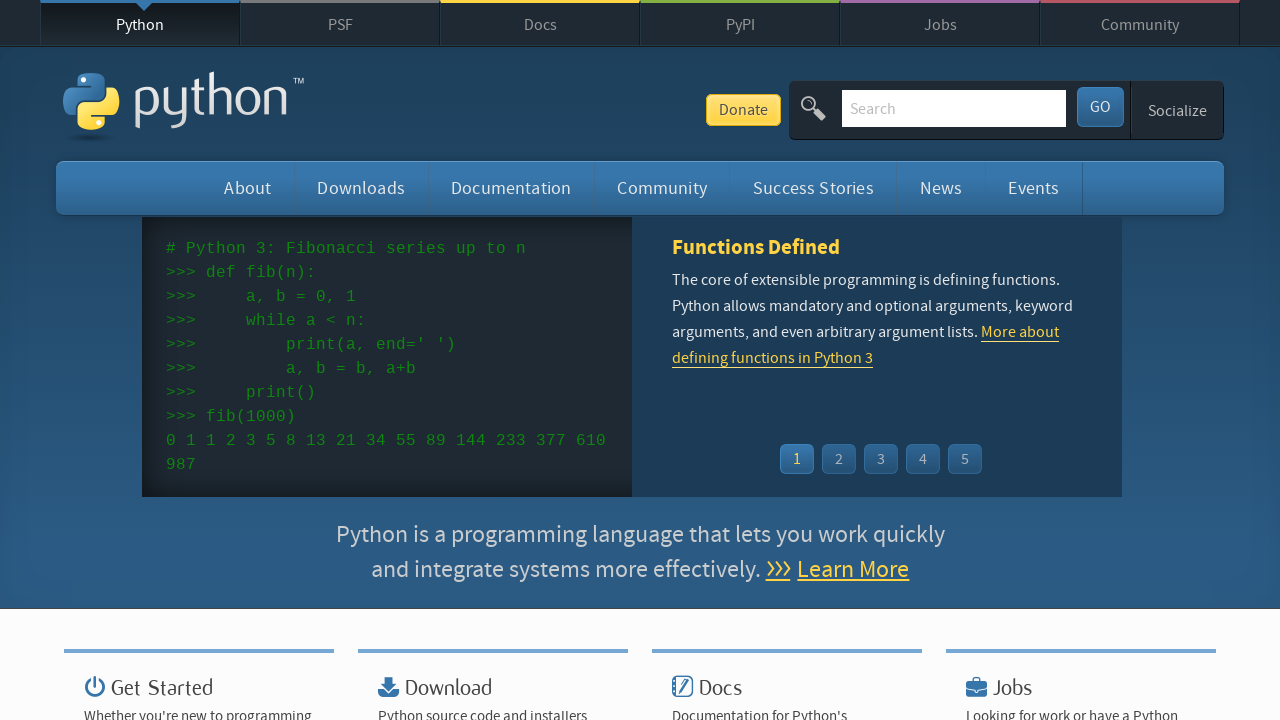

Located documentation link using CSS selector '.documentation-widget a'
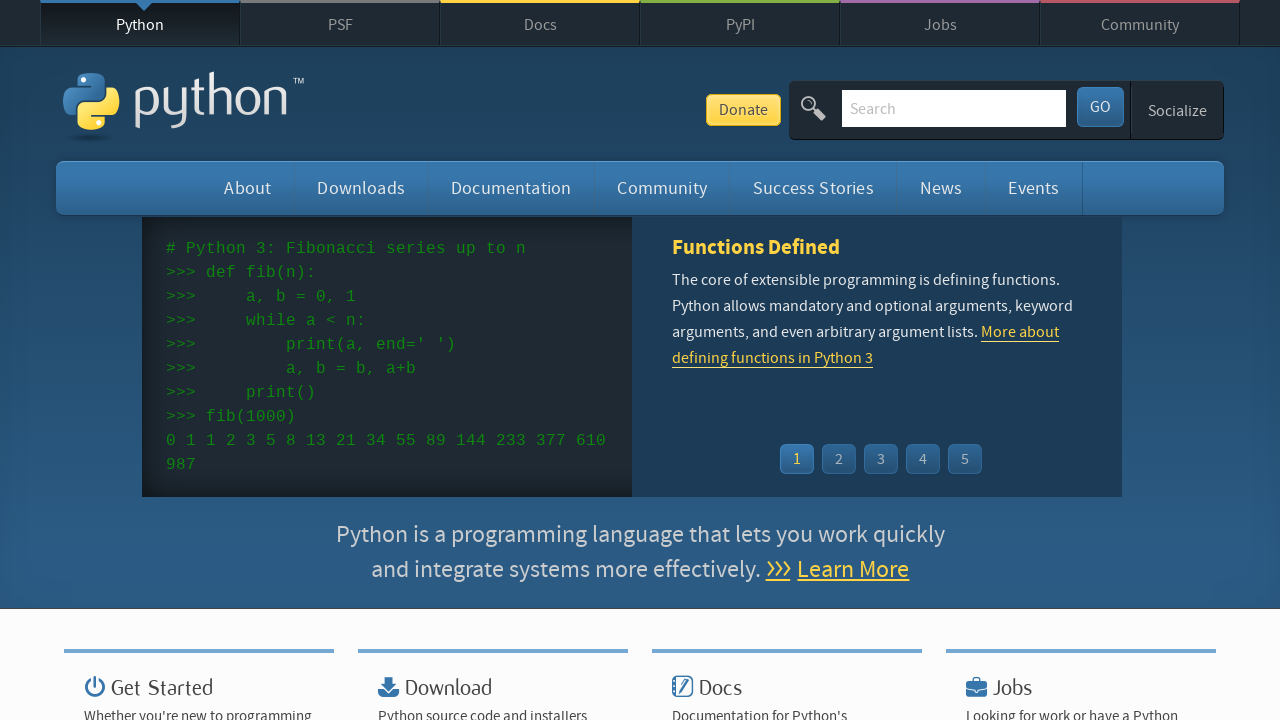

Located sitemap link using XPath selector
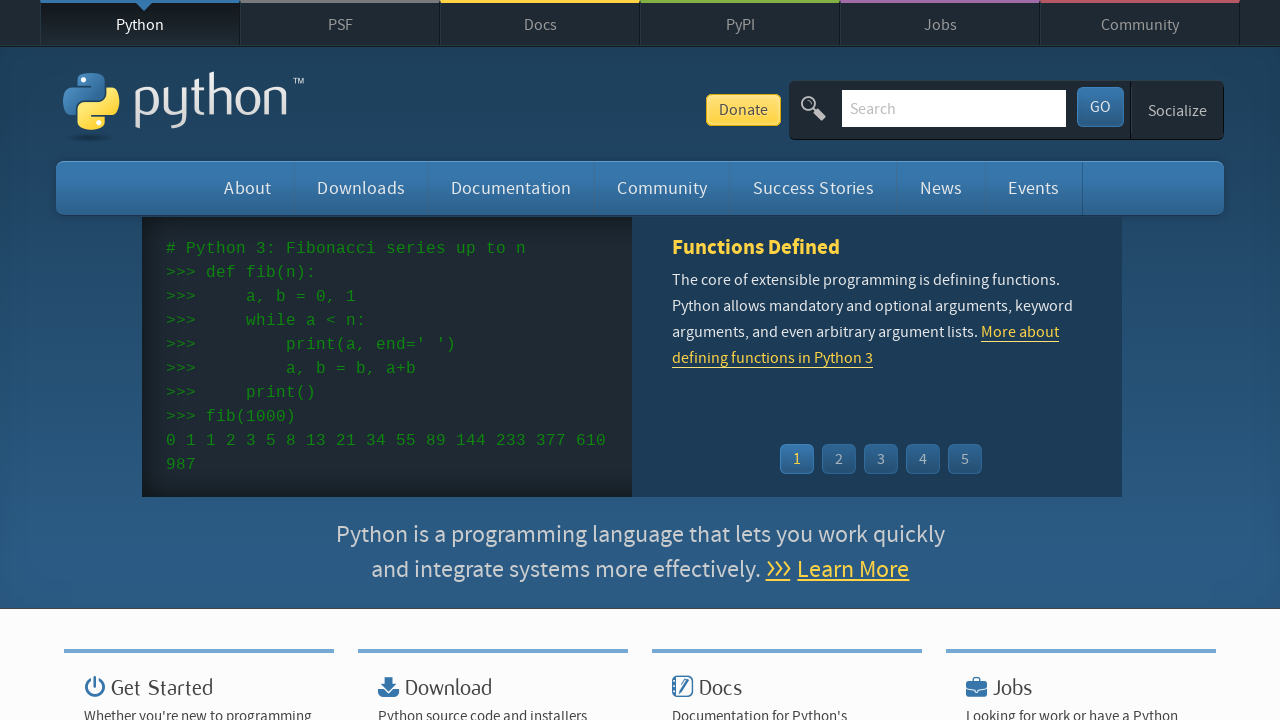

Clicked on documentation link at (723, 360) on .documentation-widget a
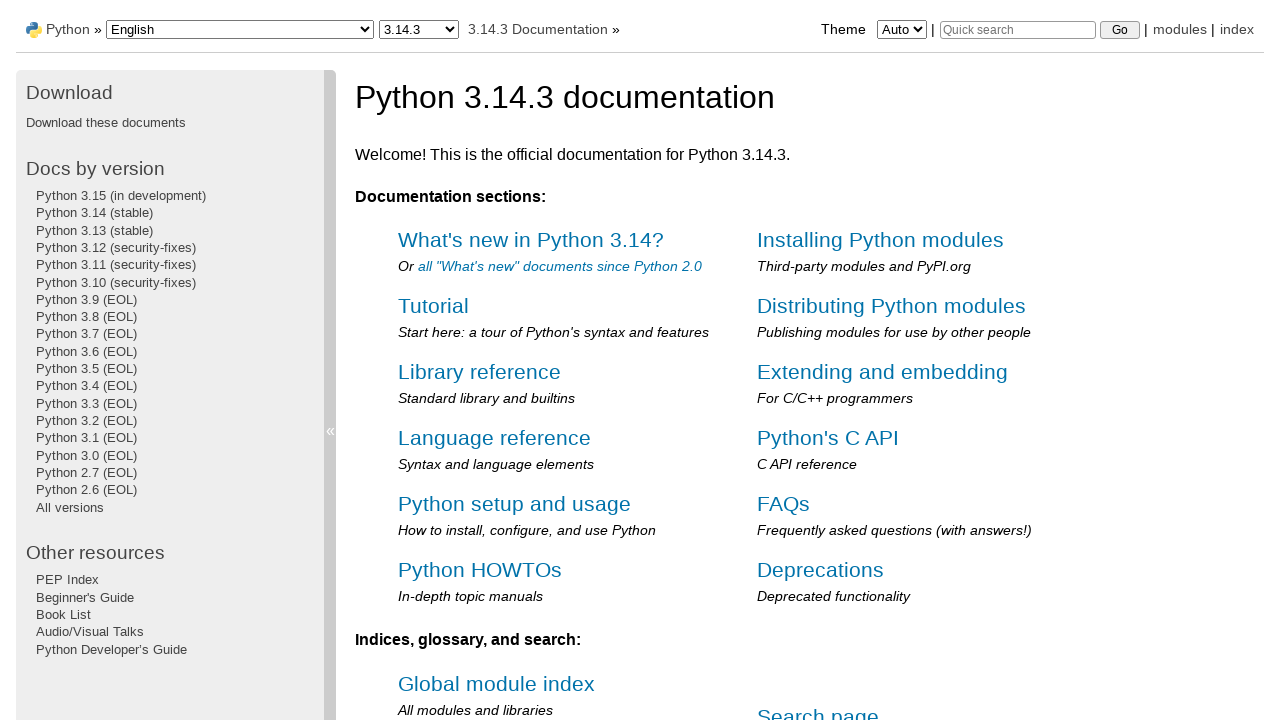

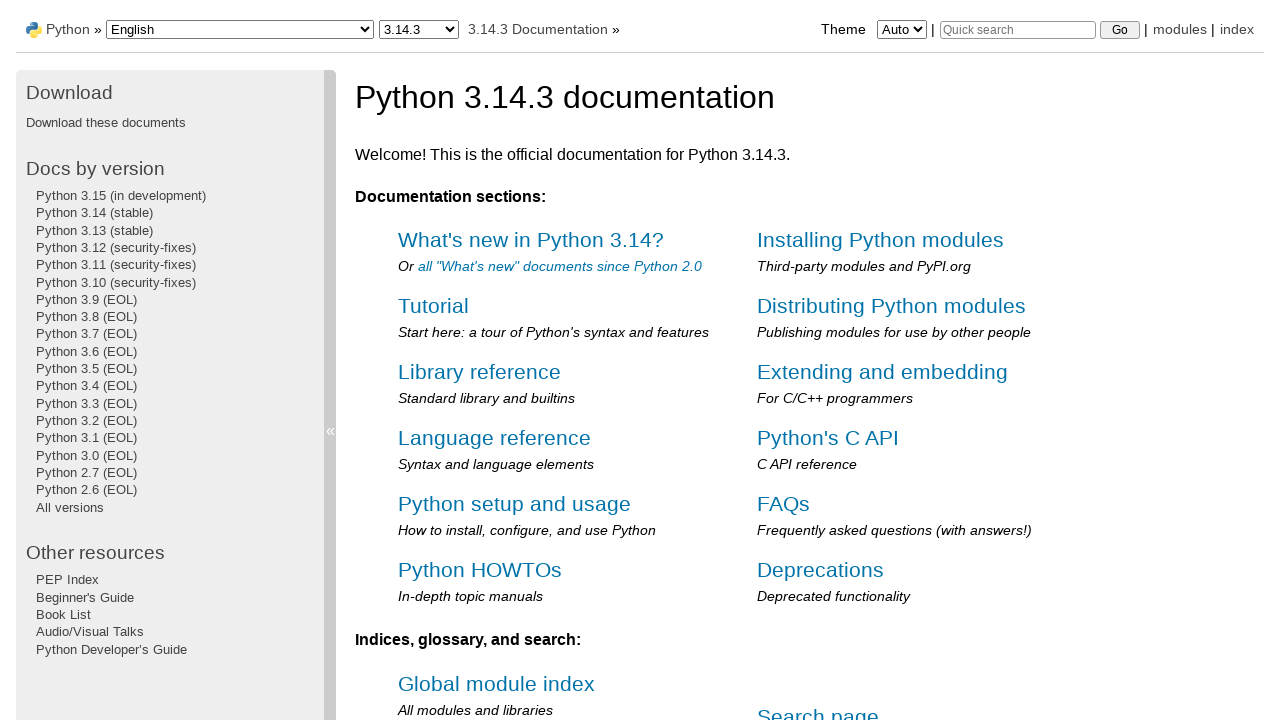